Tests drag and drop functionality by dragging column A to column B position

Starting URL: https://the-internet.herokuapp.com/drag_and_drop

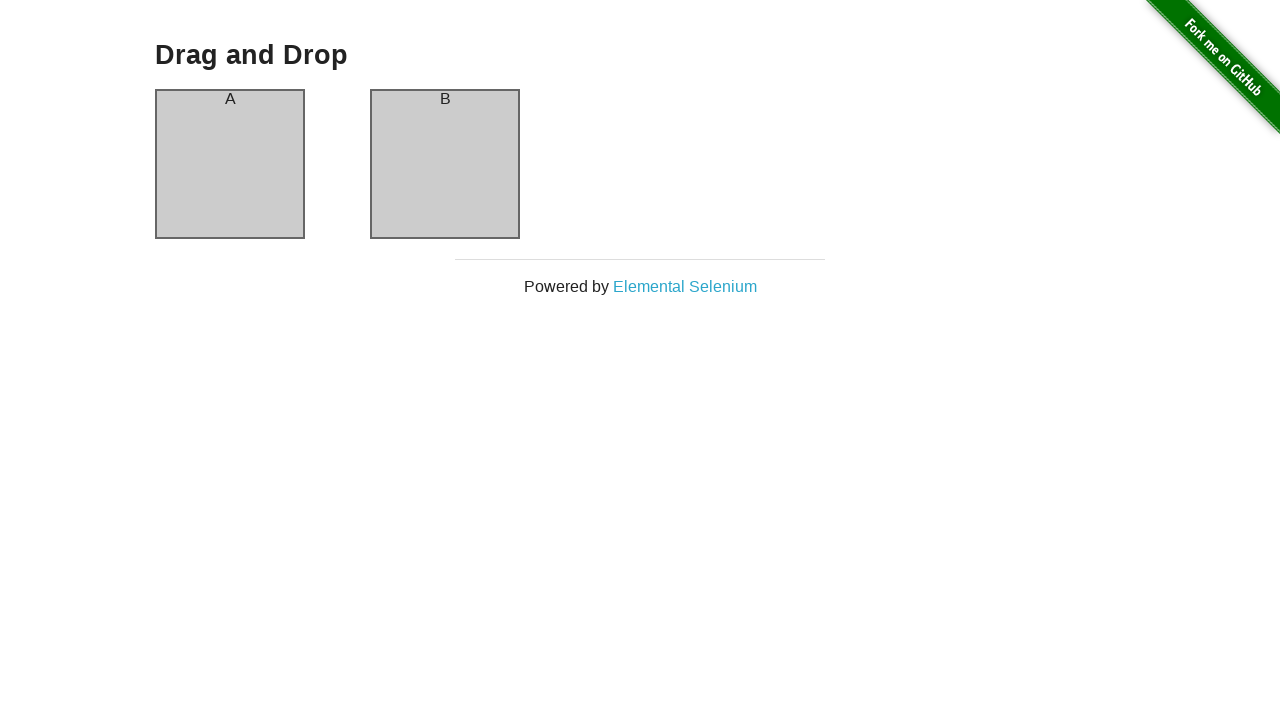

Located column A element for drag source
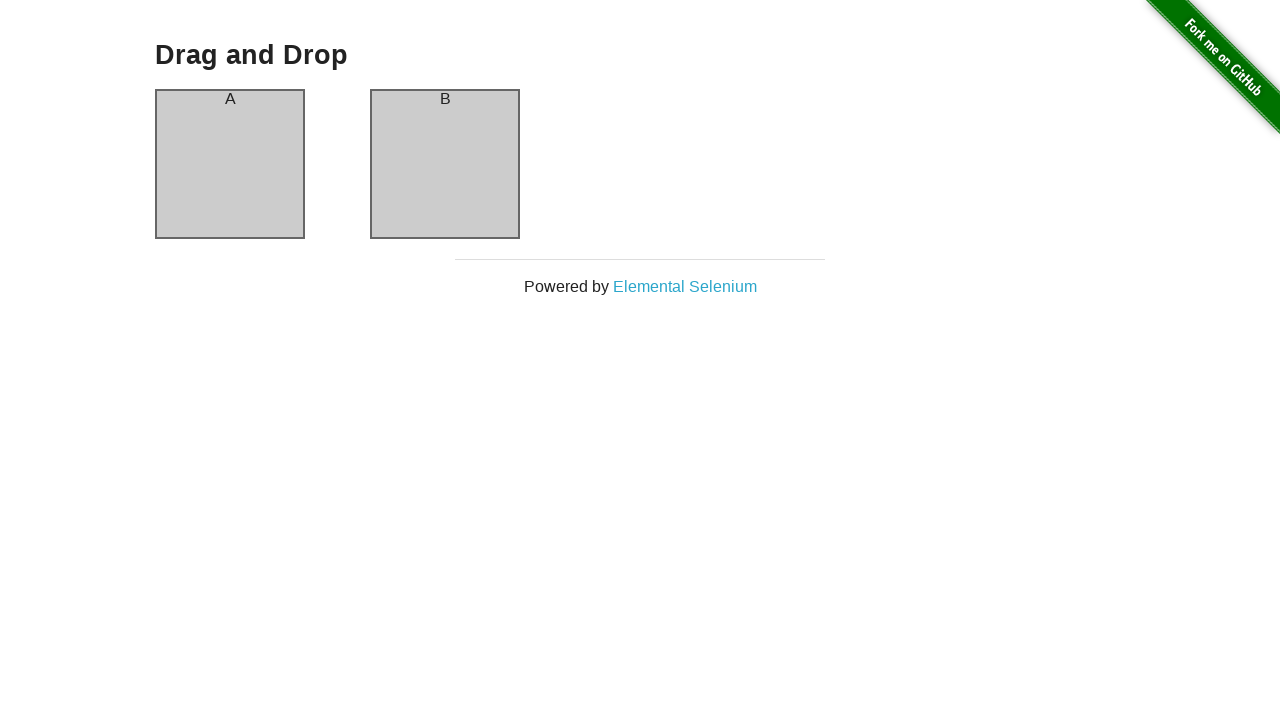

Located column B element for drag destination
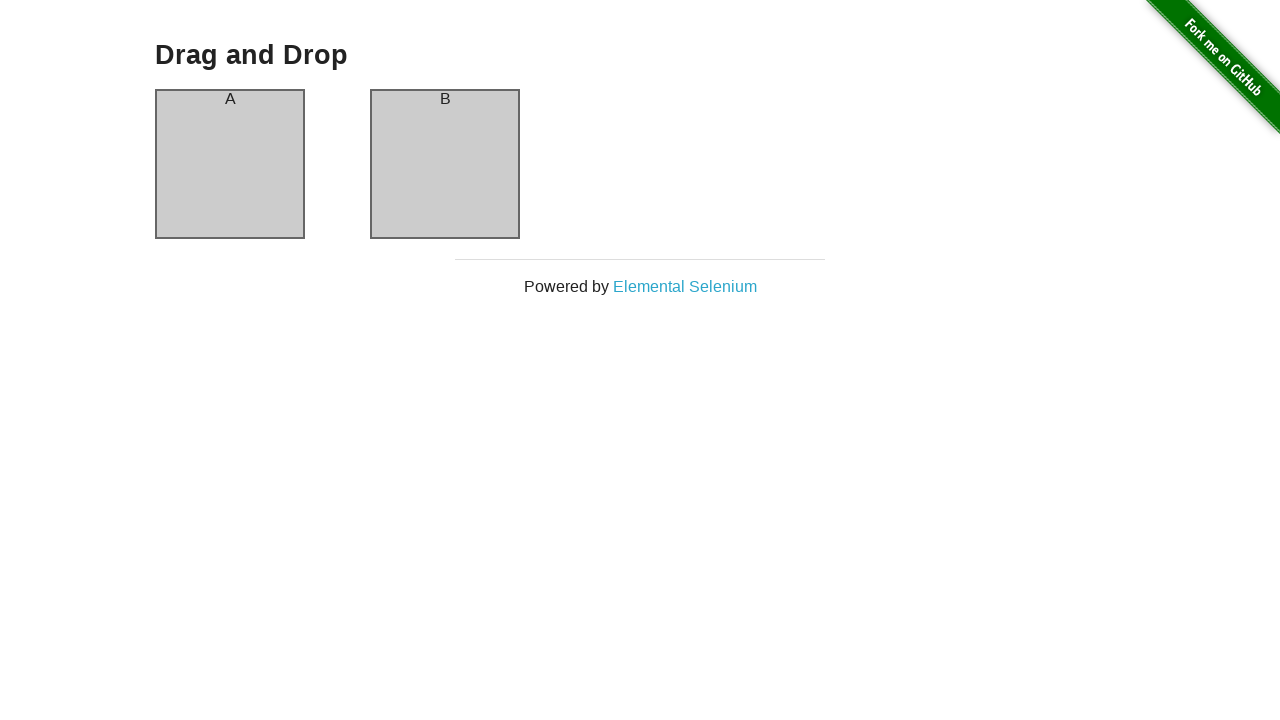

Dragged column A to column B position at (445, 164)
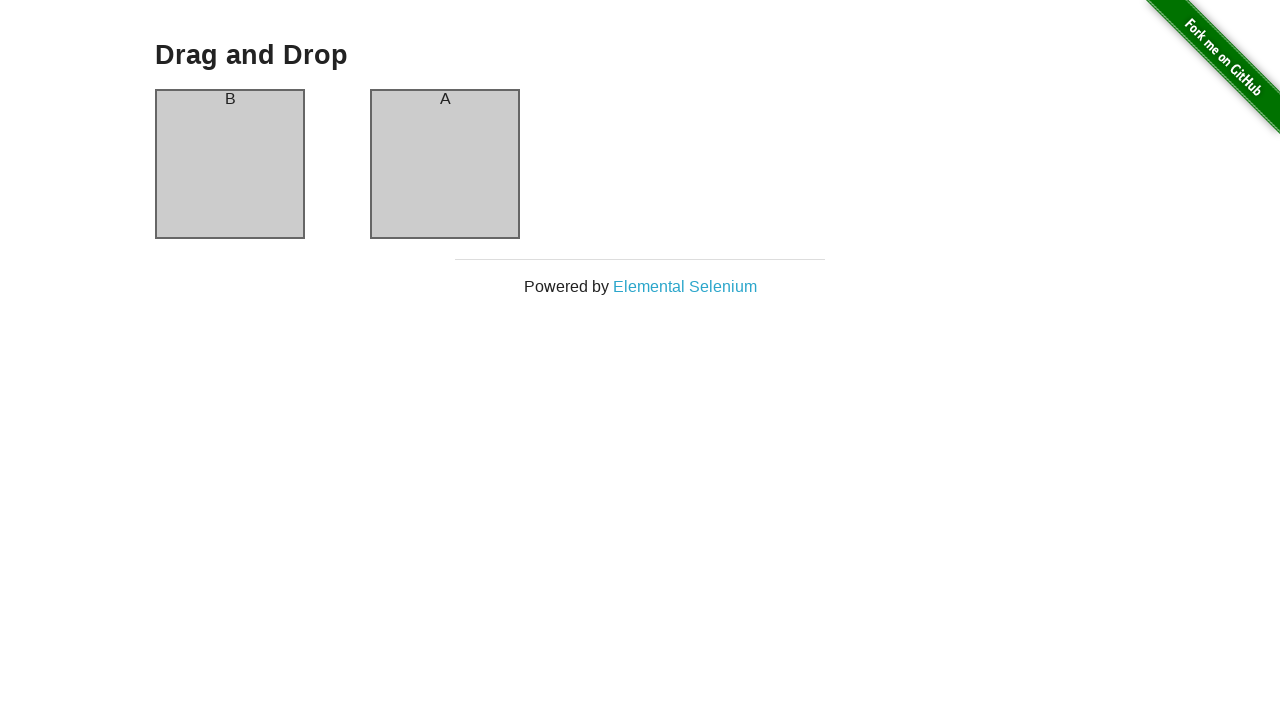

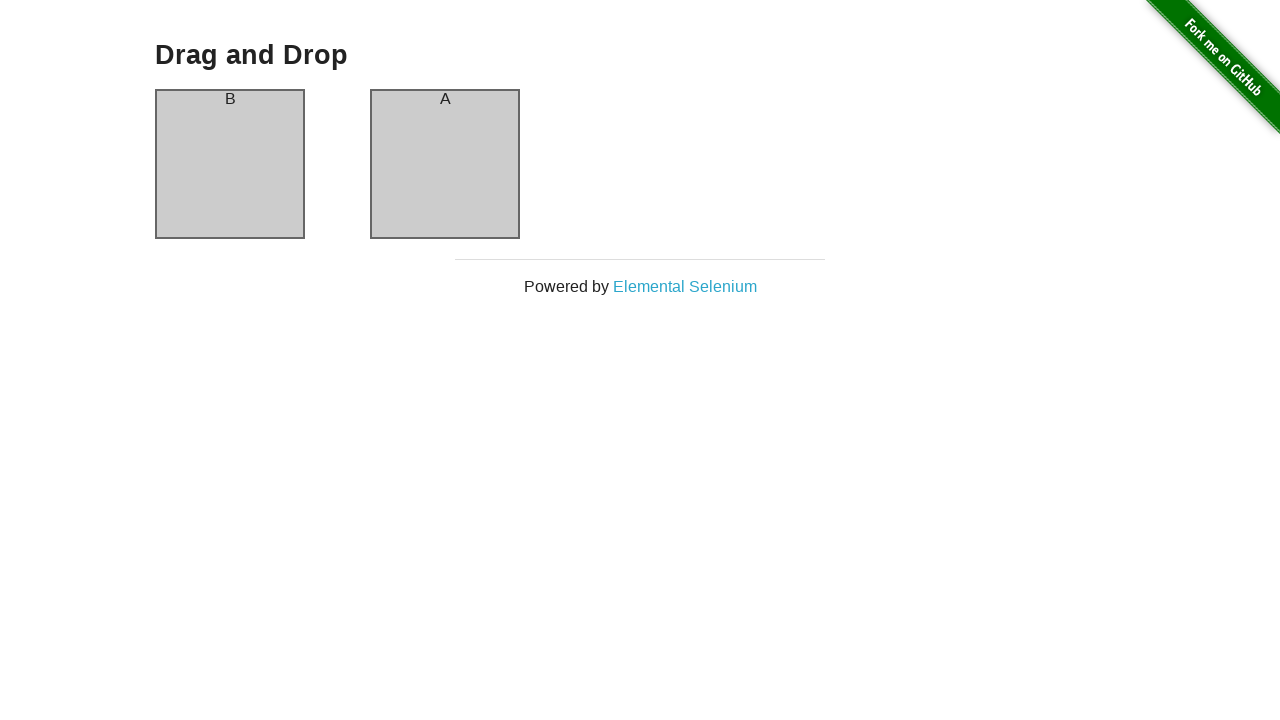